Tests division functionality on the calculator by entering 4000 ÷ 200 and verifying the result

Starting URL: https://www.calculator.net

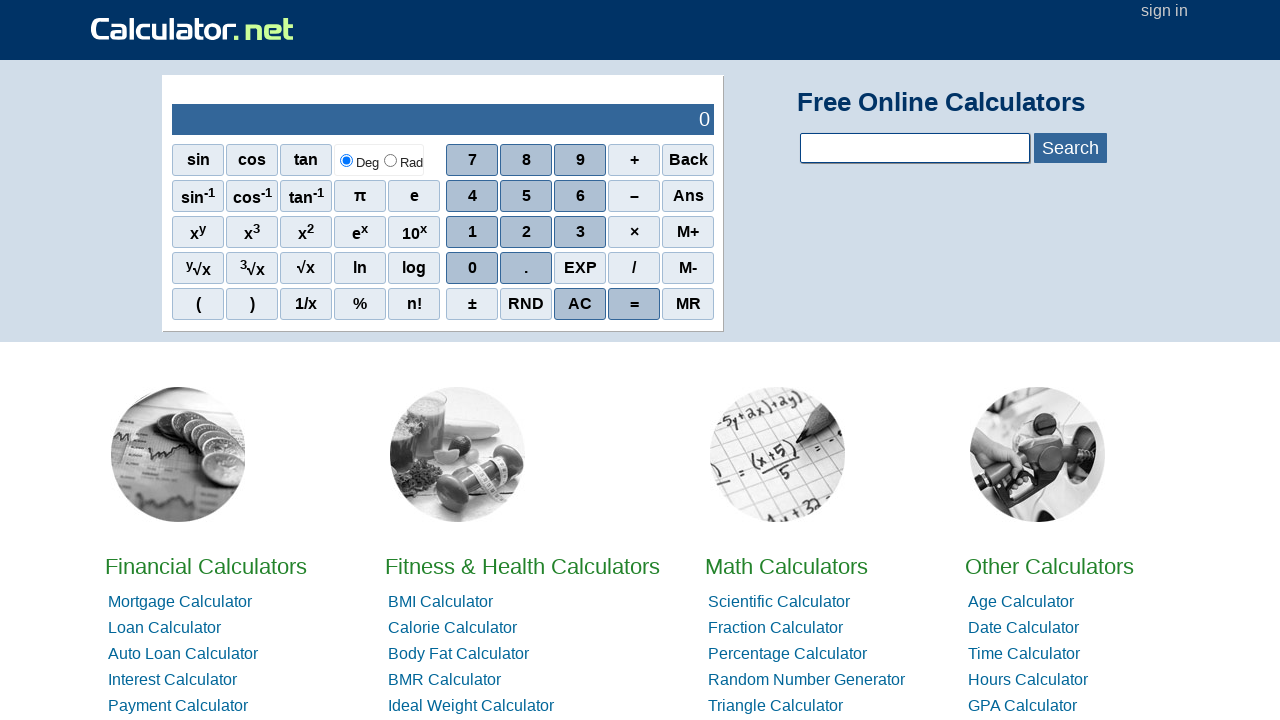

Clicked number 4 at (472, 196) on xpath=//*[@class='scinm' and text()='4']
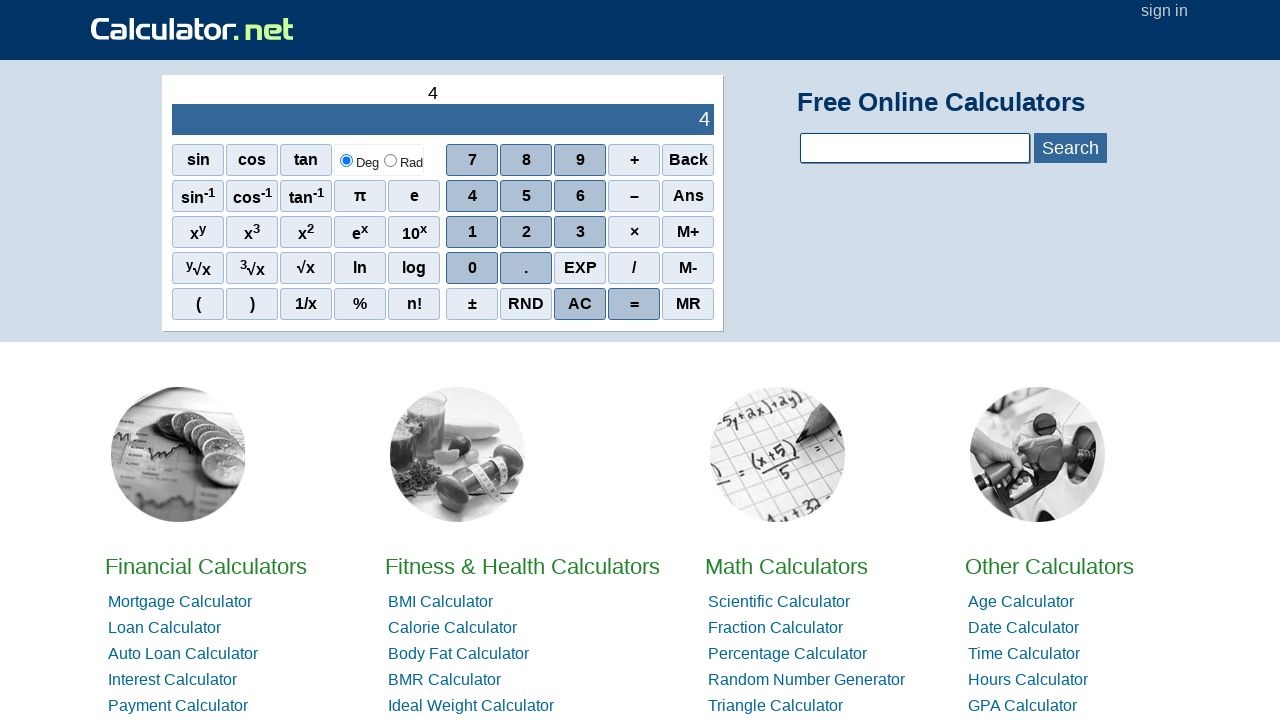

Clicked number 0 at (472, 268) on xpath=//*[@class='scinm' and text()='0']
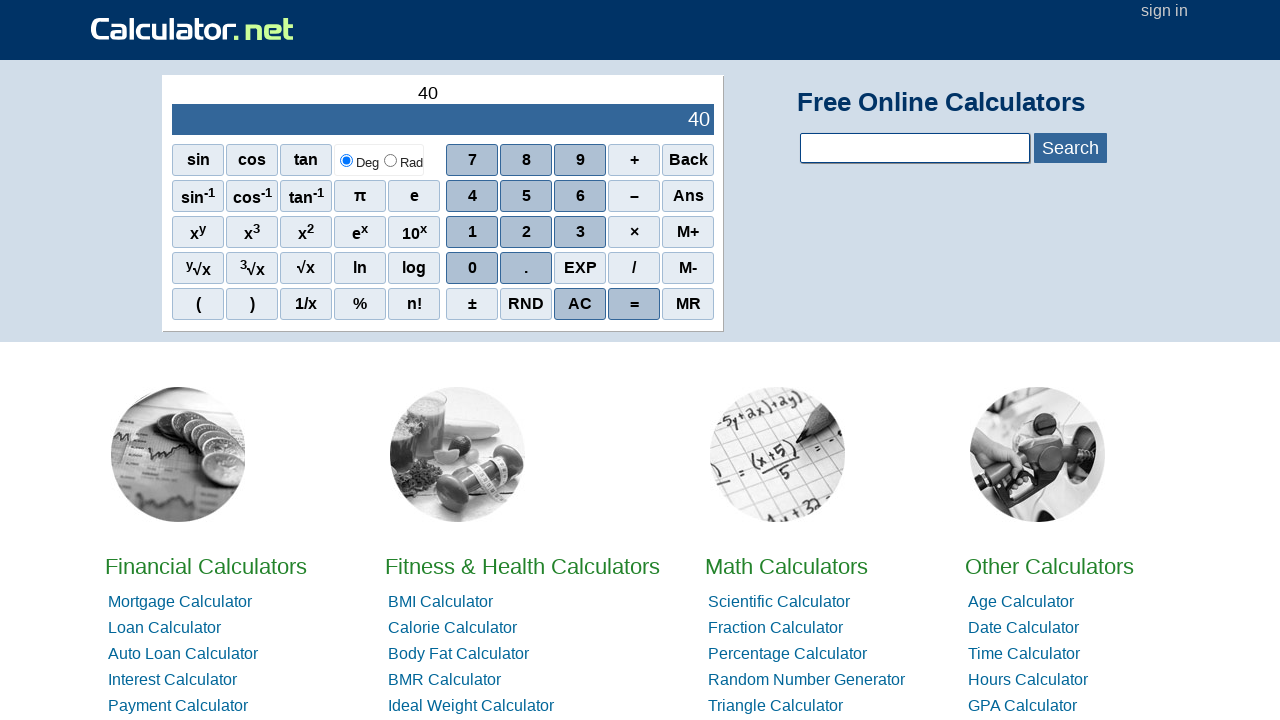

Clicked number 0 at (472, 268) on xpath=//*[@class='scinm' and text()='0']
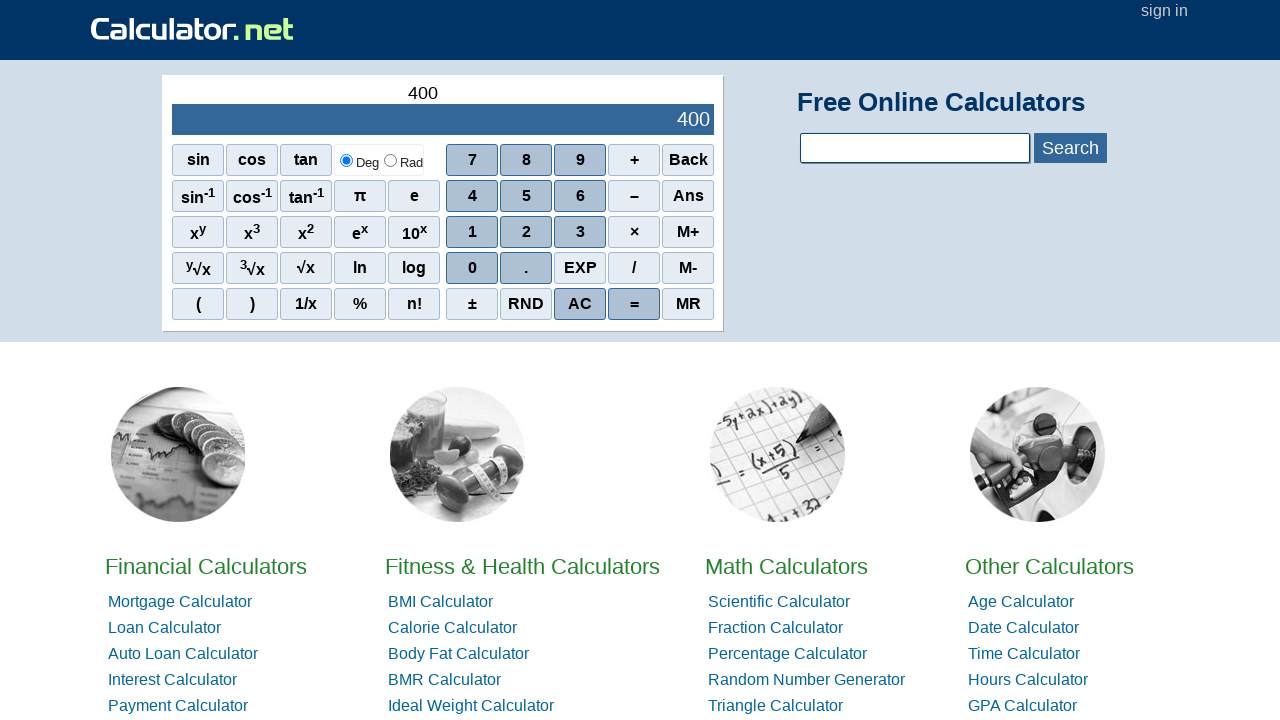

Clicked number 0 to complete 4000 at (472, 268) on xpath=//*[@class='scinm' and text()='0']
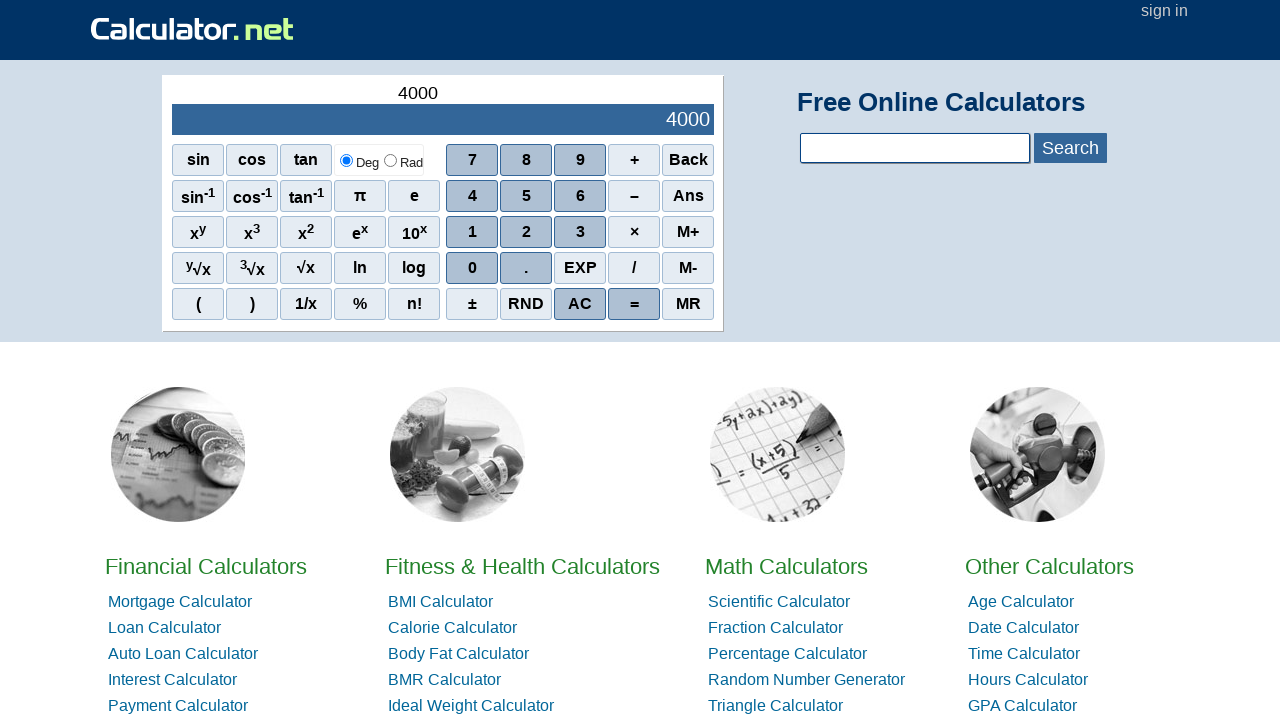

Clicked division operator at (634, 268) on xpath=//*[@class='sciop' and text()='/']
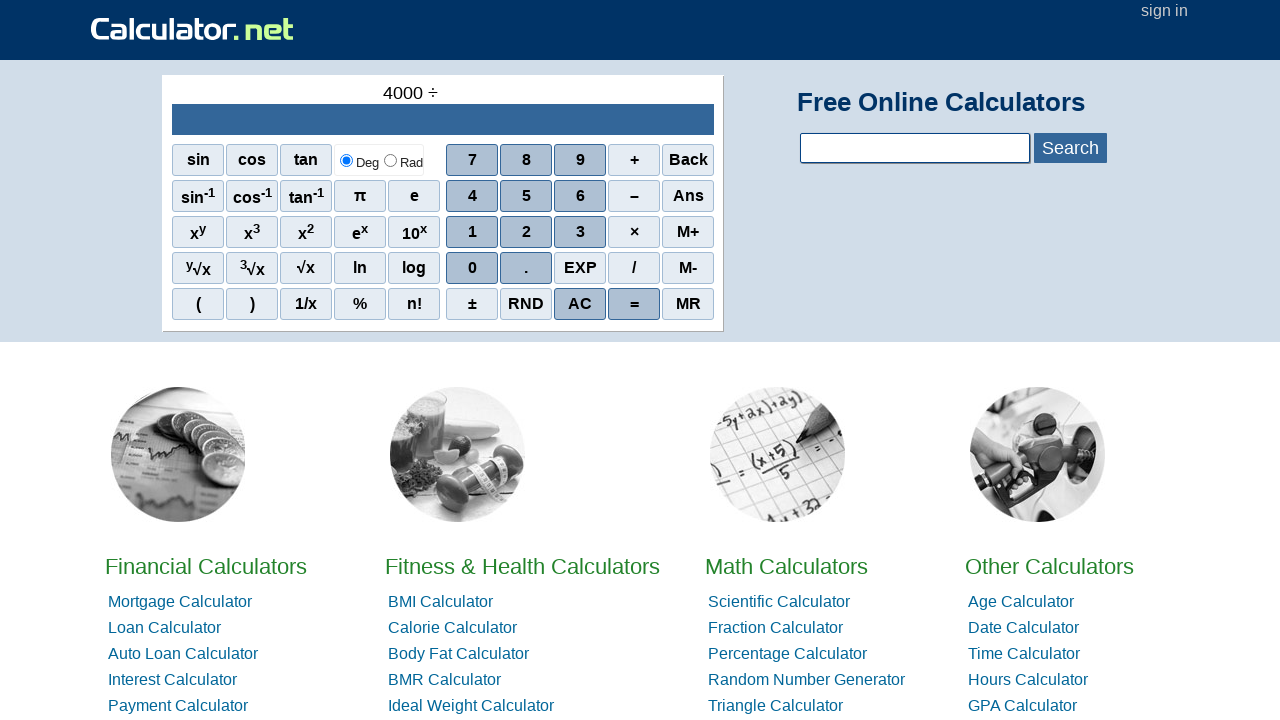

Clicked number 2 at (526, 232) on xpath=//*[@class='scinm' and text()='2']
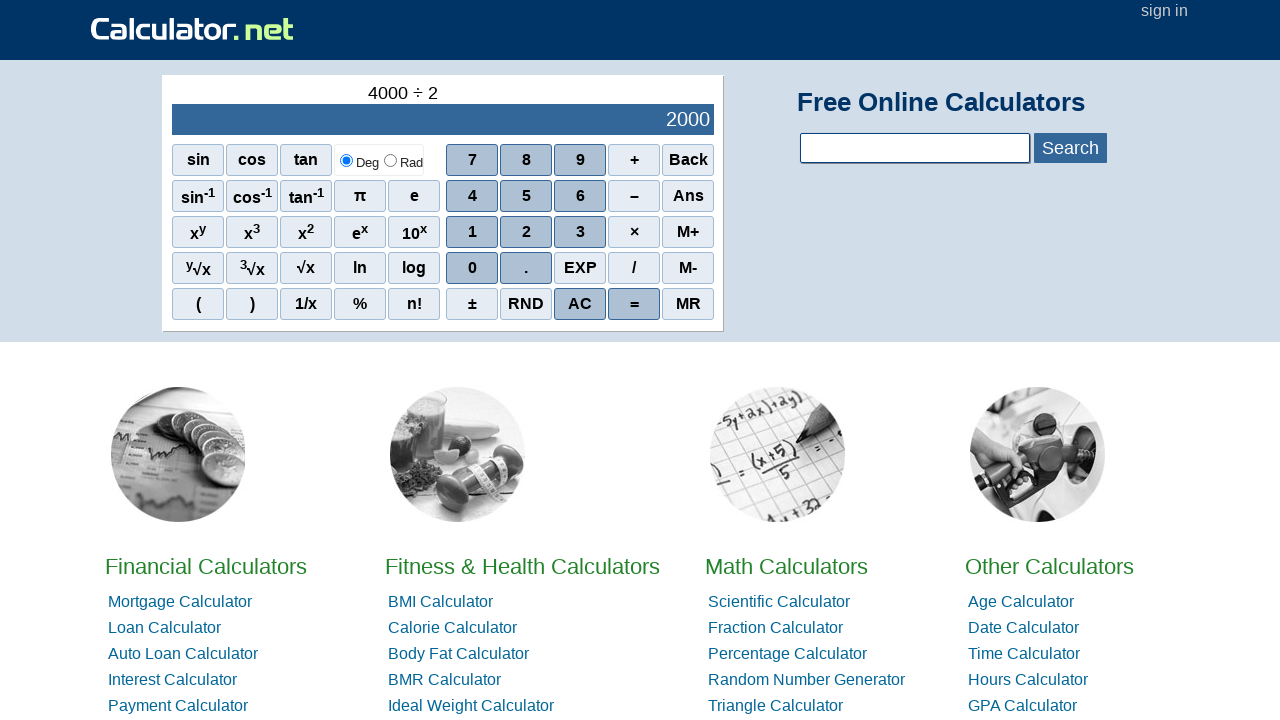

Clicked number 0 at (472, 268) on xpath=//*[@class='scinm' and text()='0']
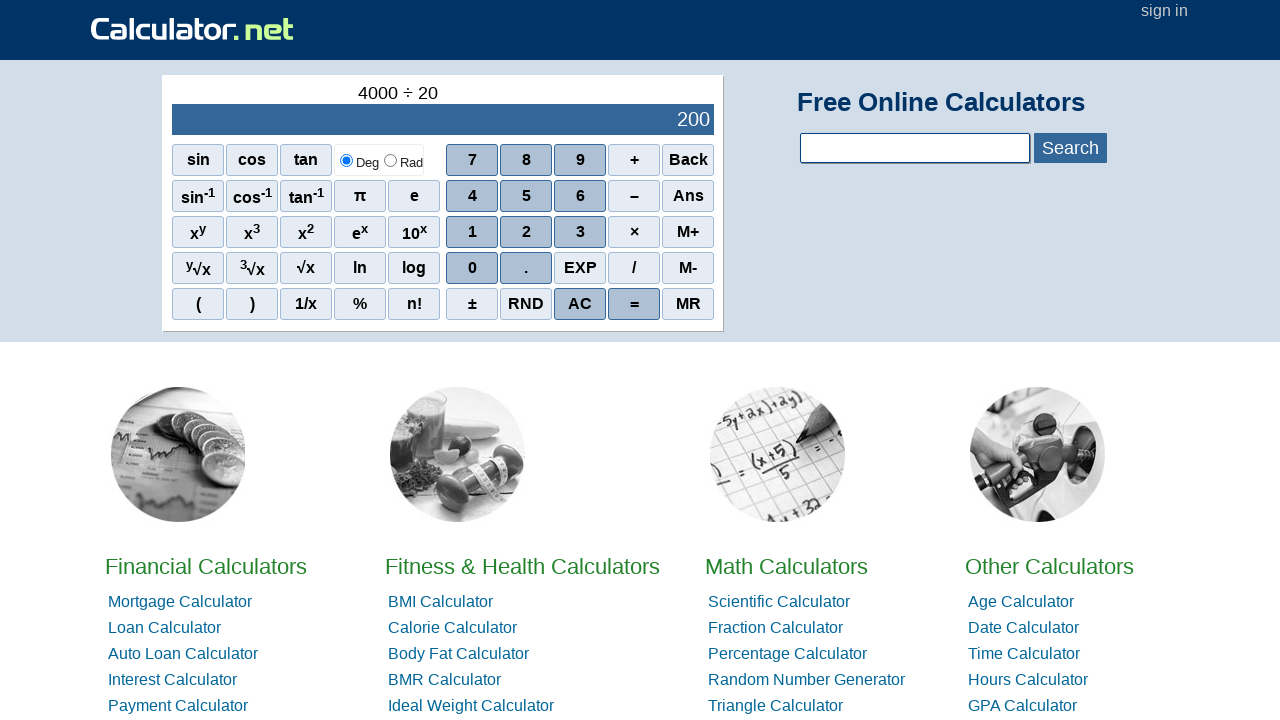

Clicked number 0 to complete 200 at (472, 268) on xpath=//*[@class='scinm' and text()='0']
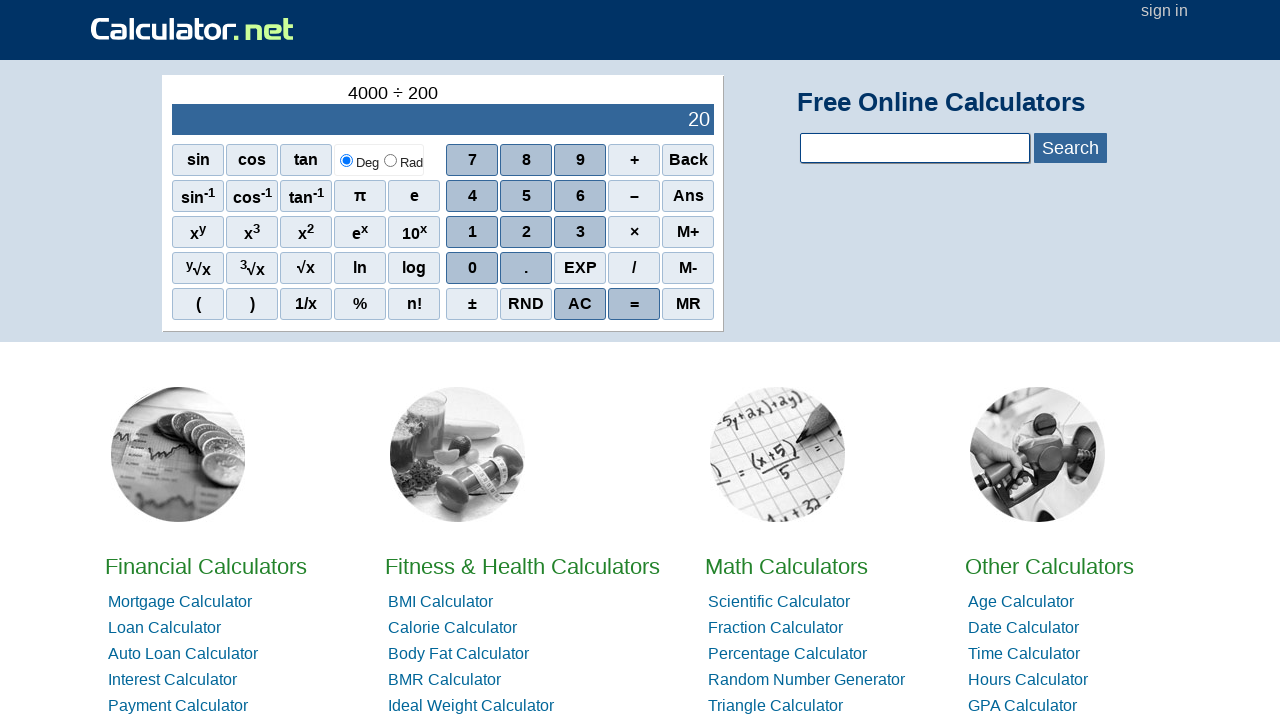

Result output element loaded and verified
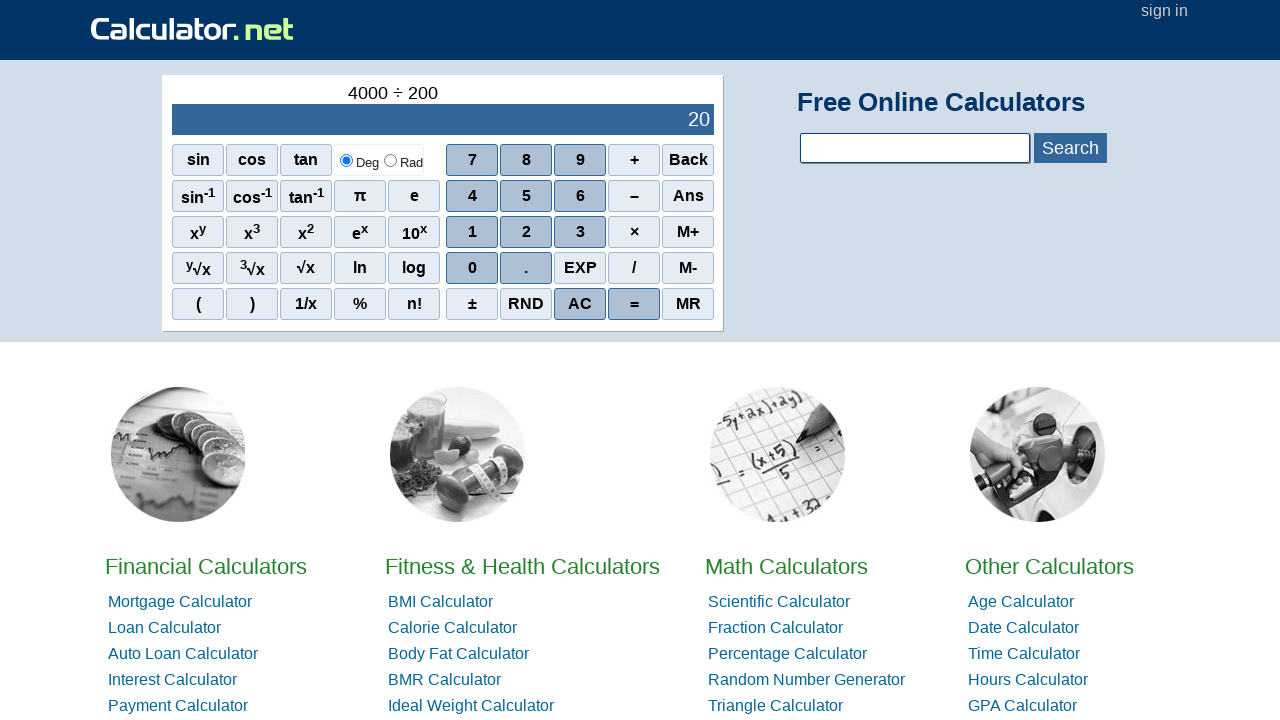

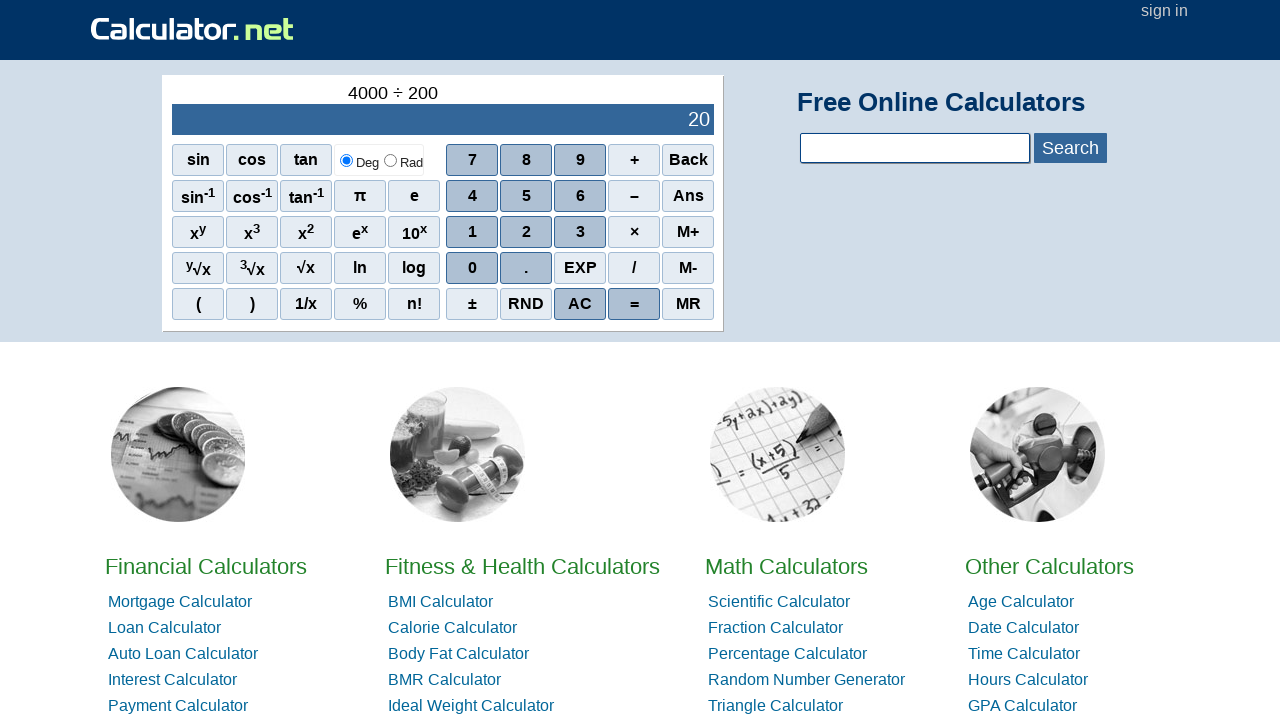